Tests multiplication functionality on calculator.net by entering 423 × 525 and verifying the result

Starting URL: https://www.calculator.net/

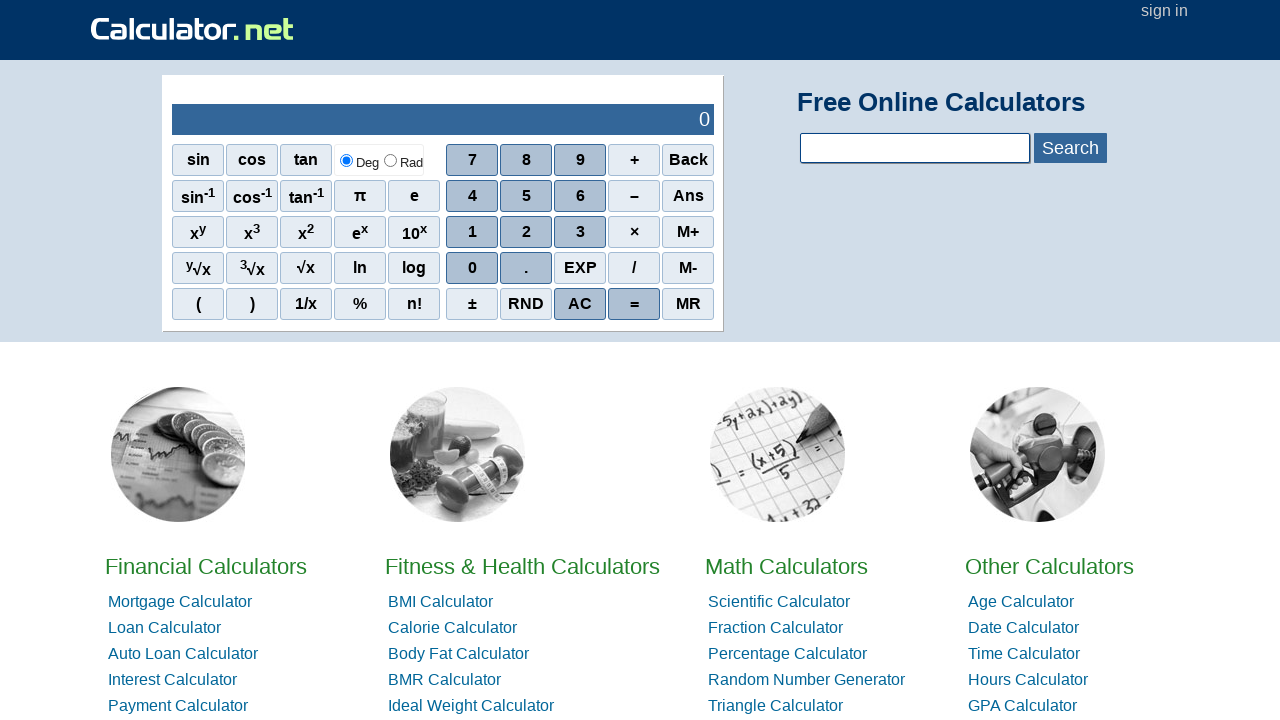

Clicked digit 4 at (472, 196) on xpath=//span[contains(text(),'4')]
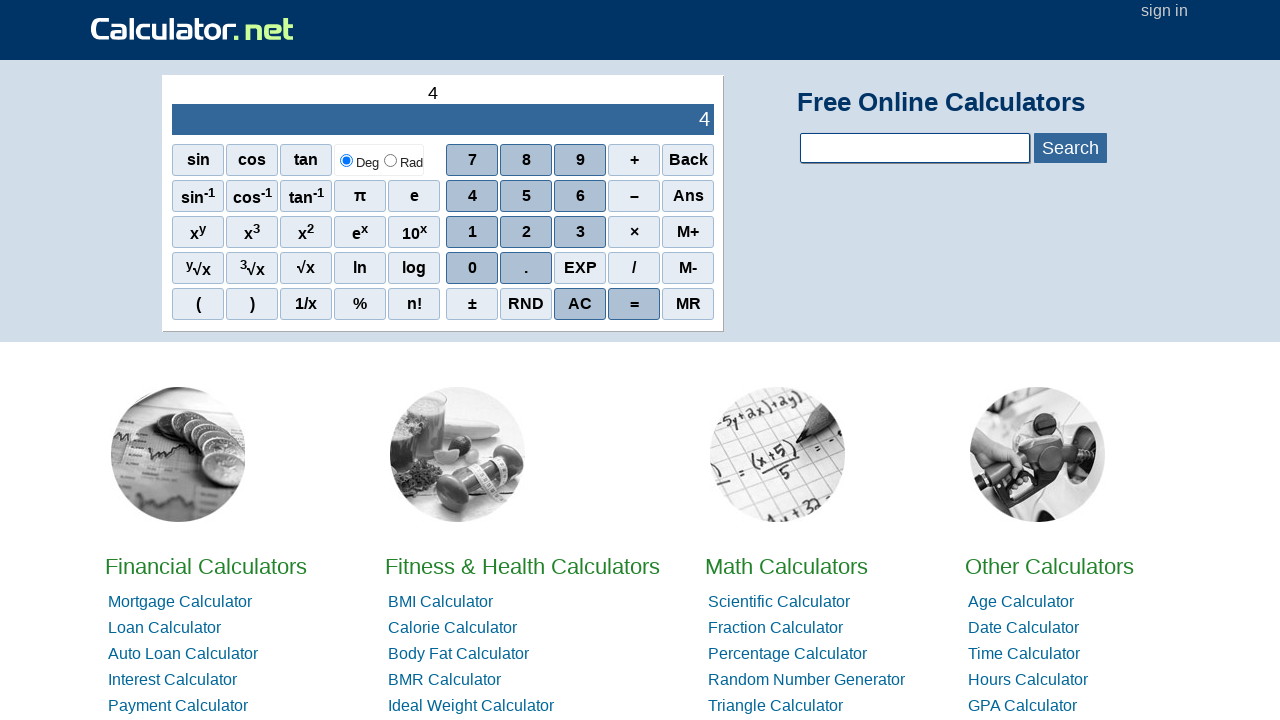

Clicked digit 2 at (526, 232) on xpath=//span[contains(text(),'2')]
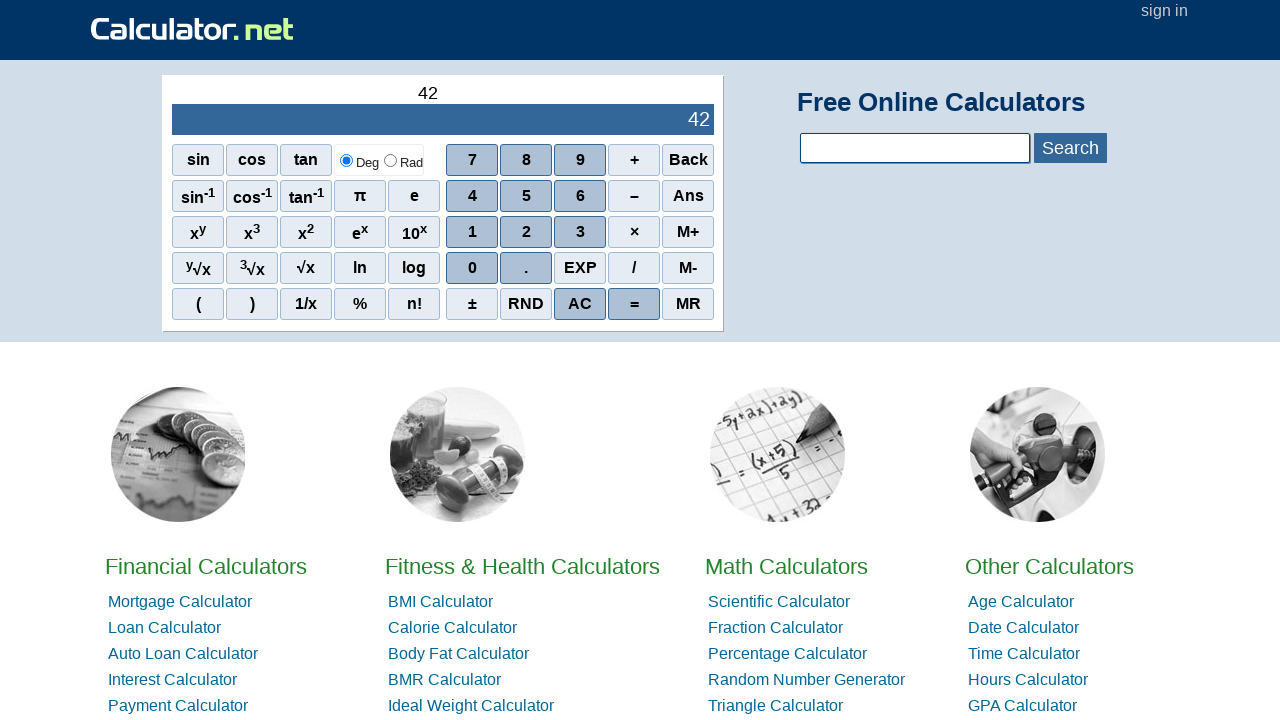

Clicked digit 3 at (580, 232) on xpath=//span[contains(text(),'3')]
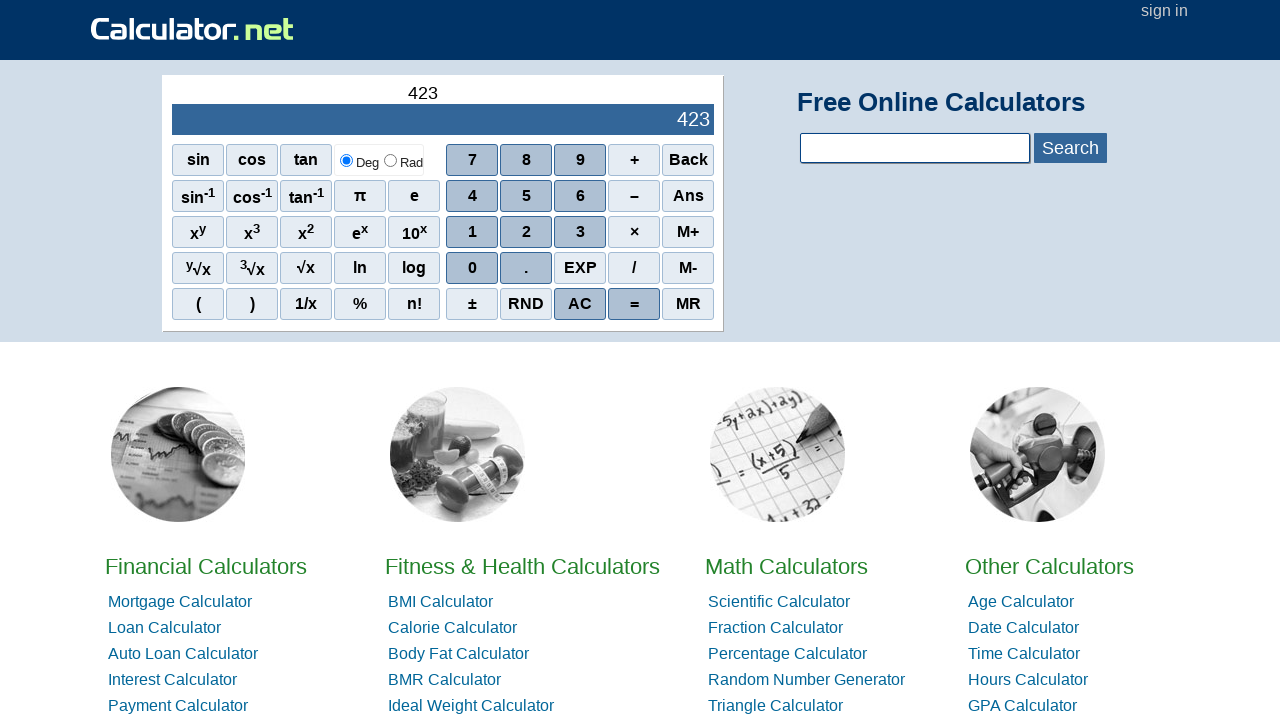

Clicked multiplication operator at (634, 232) on xpath=//span[contains(text(),'×')]
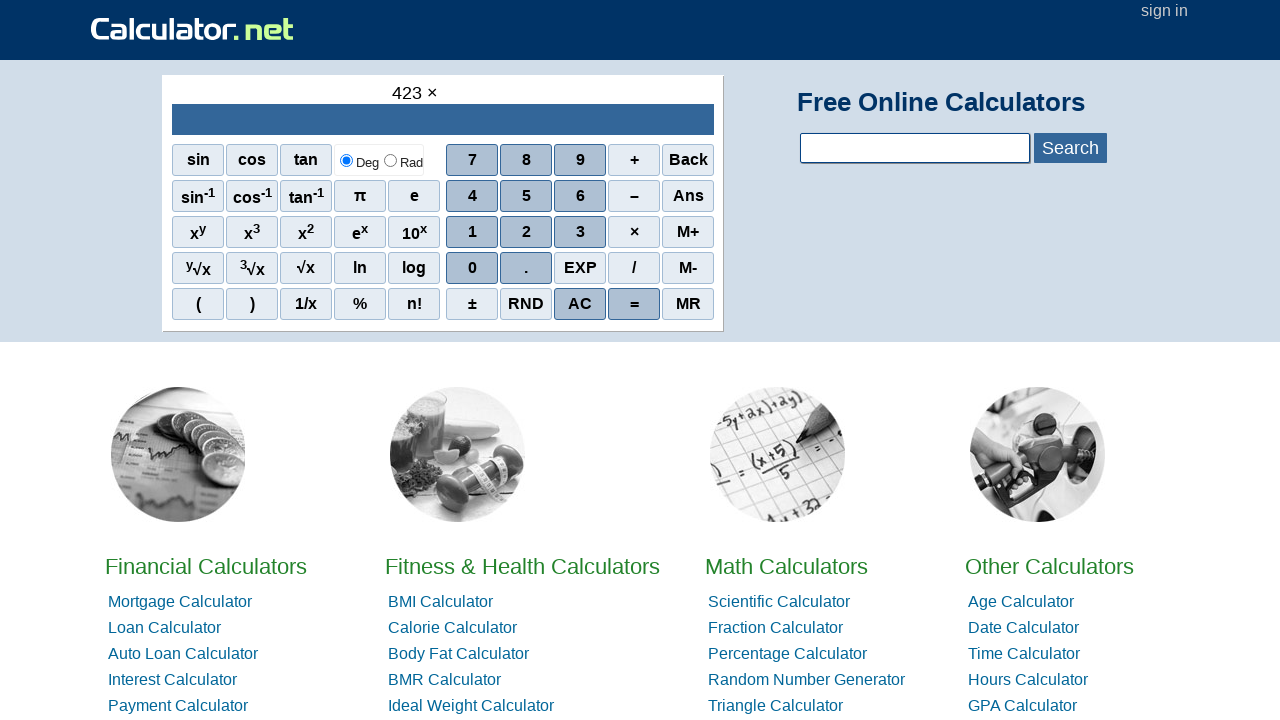

Clicked digit 5 at (526, 196) on xpath=//span[contains(text(),'5')]
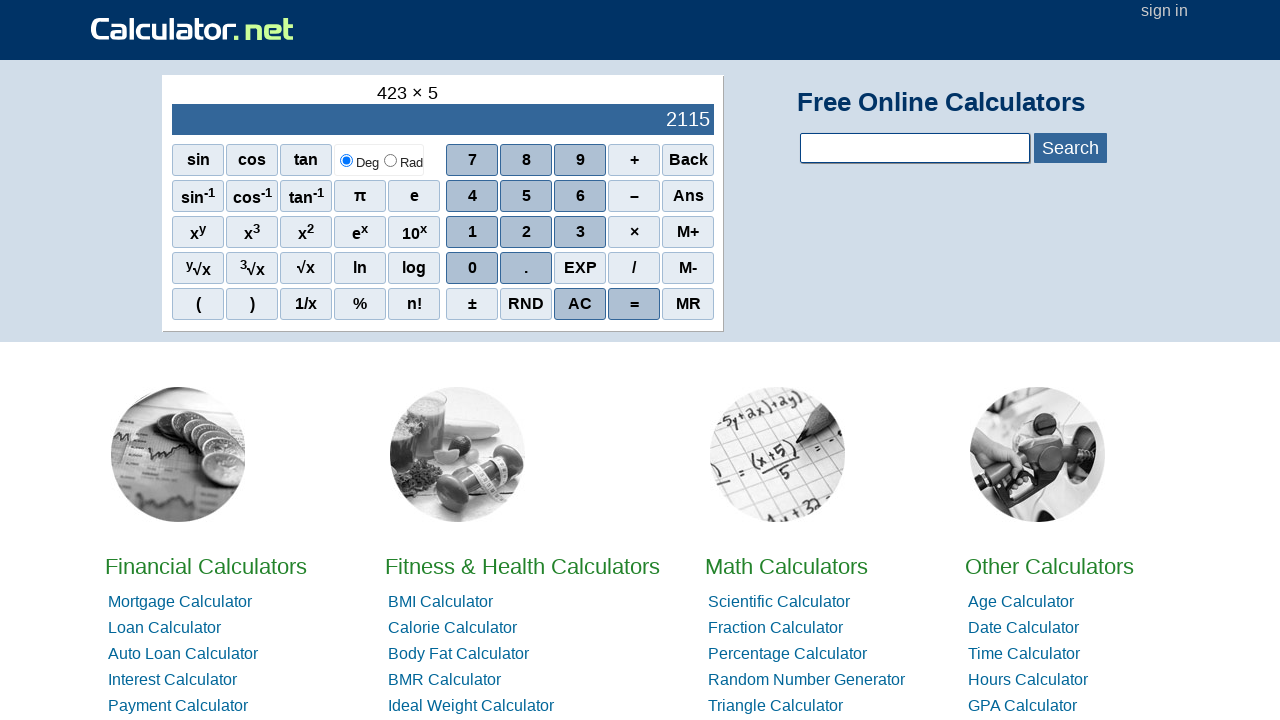

Clicked digit 2 at (526, 232) on xpath=//span[contains(text(),'2')]
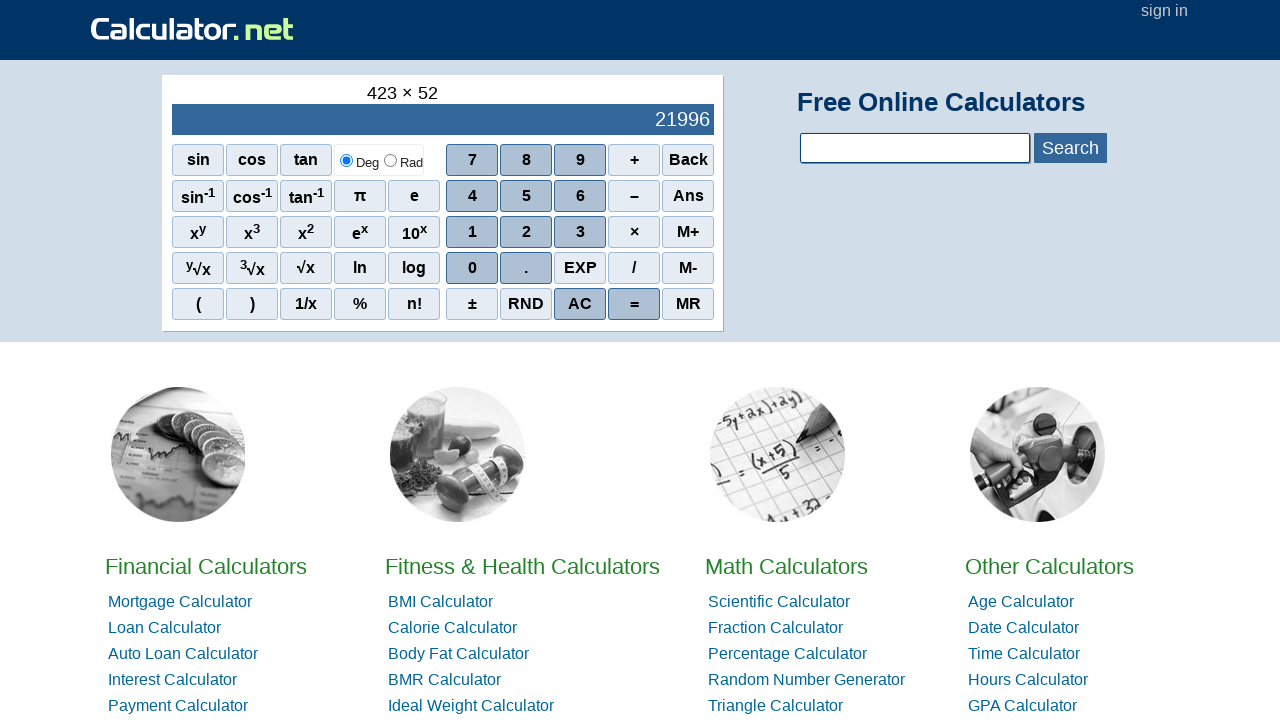

Clicked digit 5 at (526, 196) on xpath=//span[contains(text(),'5')]
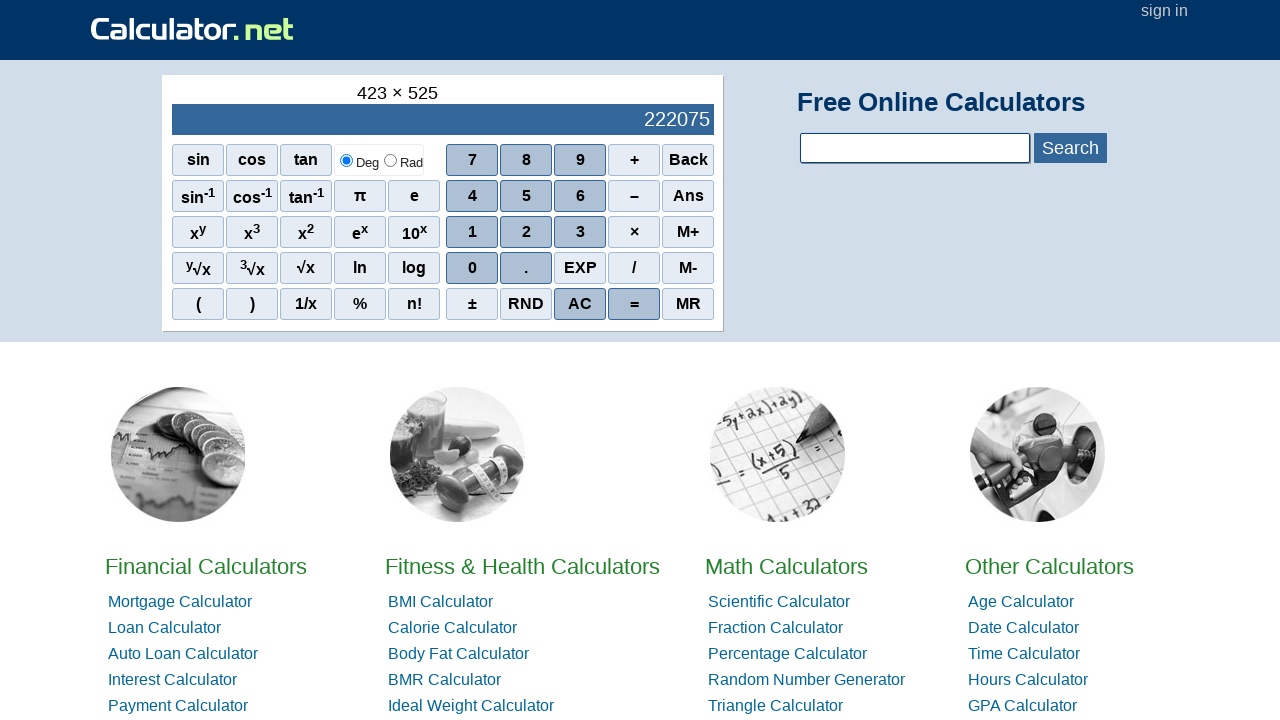

Result output loaded
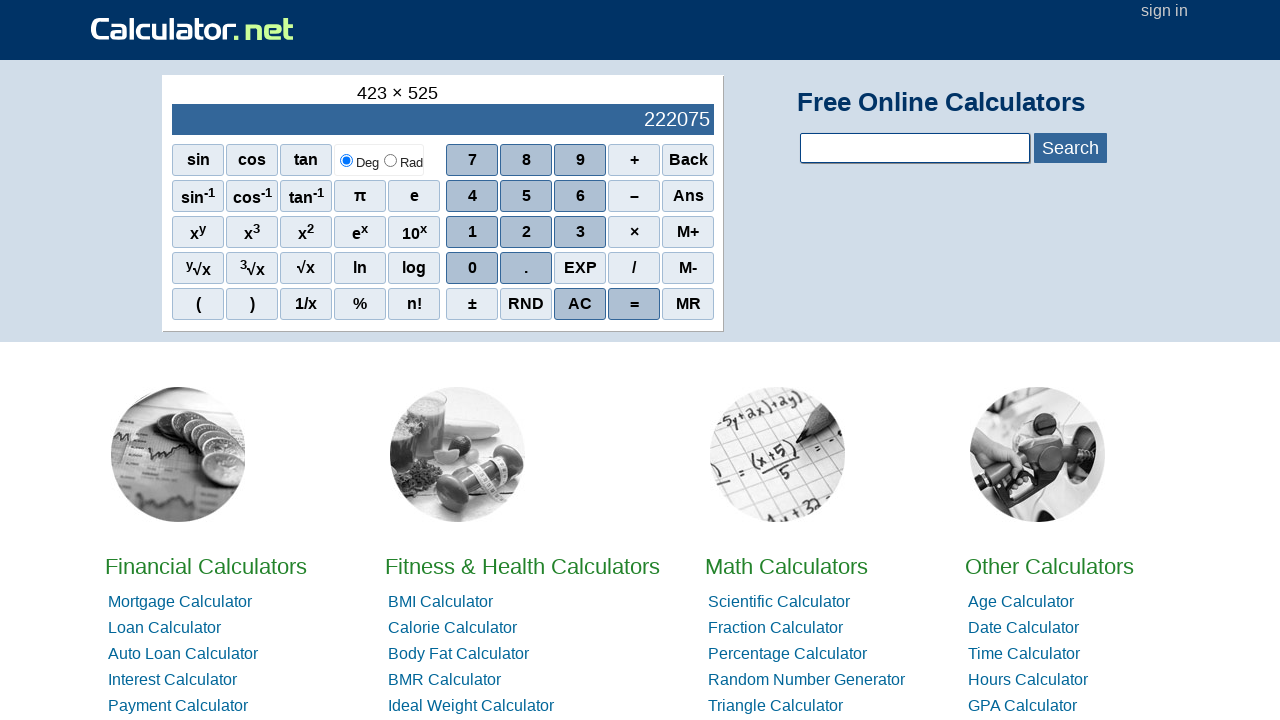

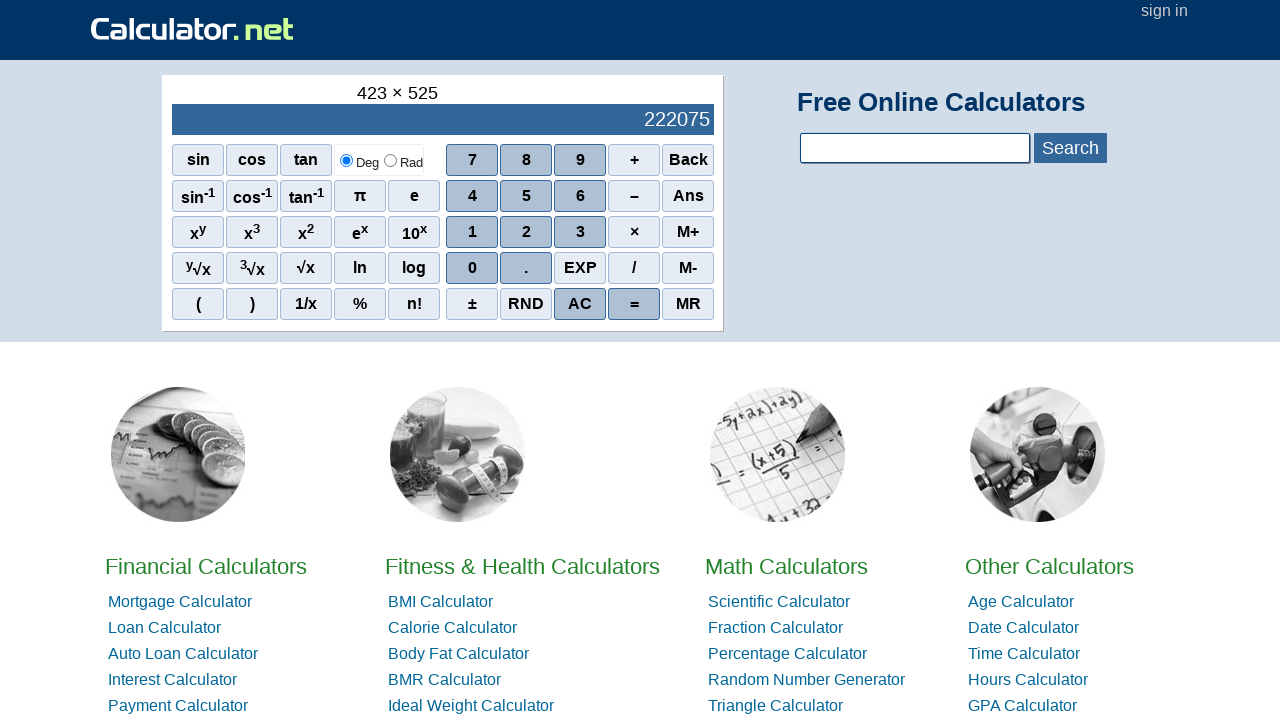